Tests link counting and navigation on a practice page by counting all links, footer links, column links, then opening each link in the first column in new tabs and verifying they load properly.

Starting URL: http://qaclickacademy.com/practice.php

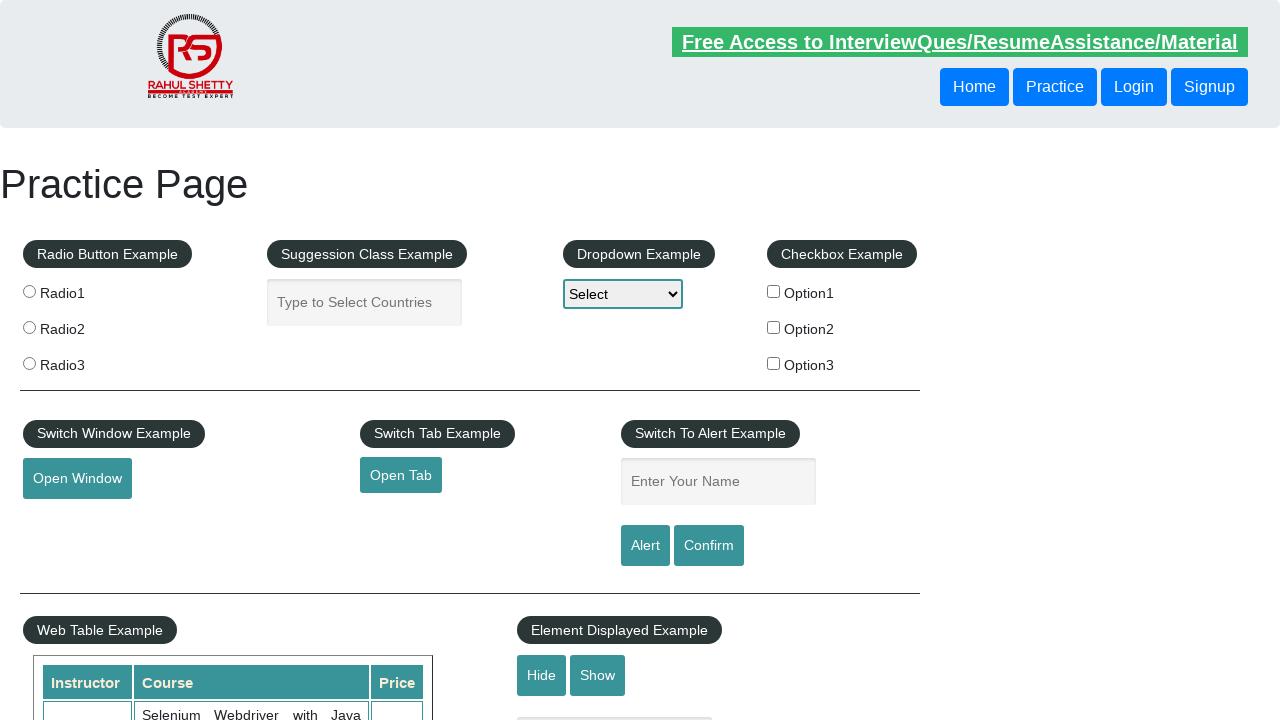

Waited for footer section (#gf-BIG) to load
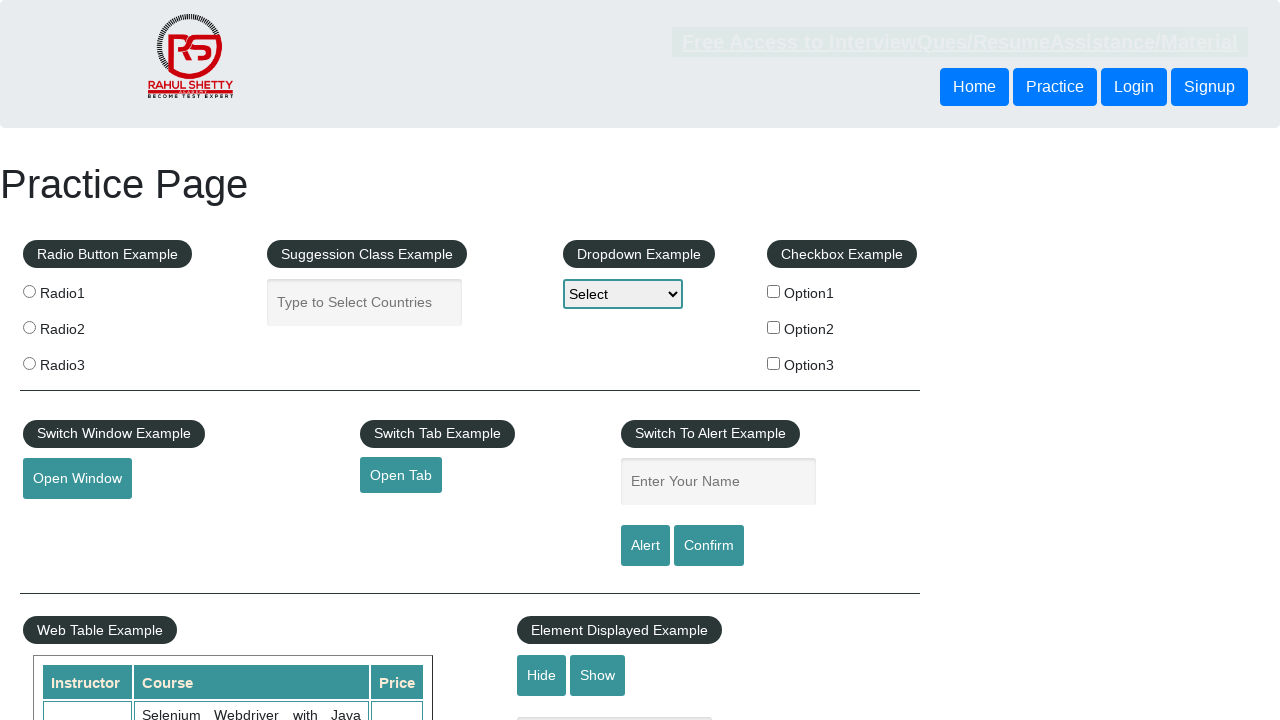

Counted all links on page: 27 total links found
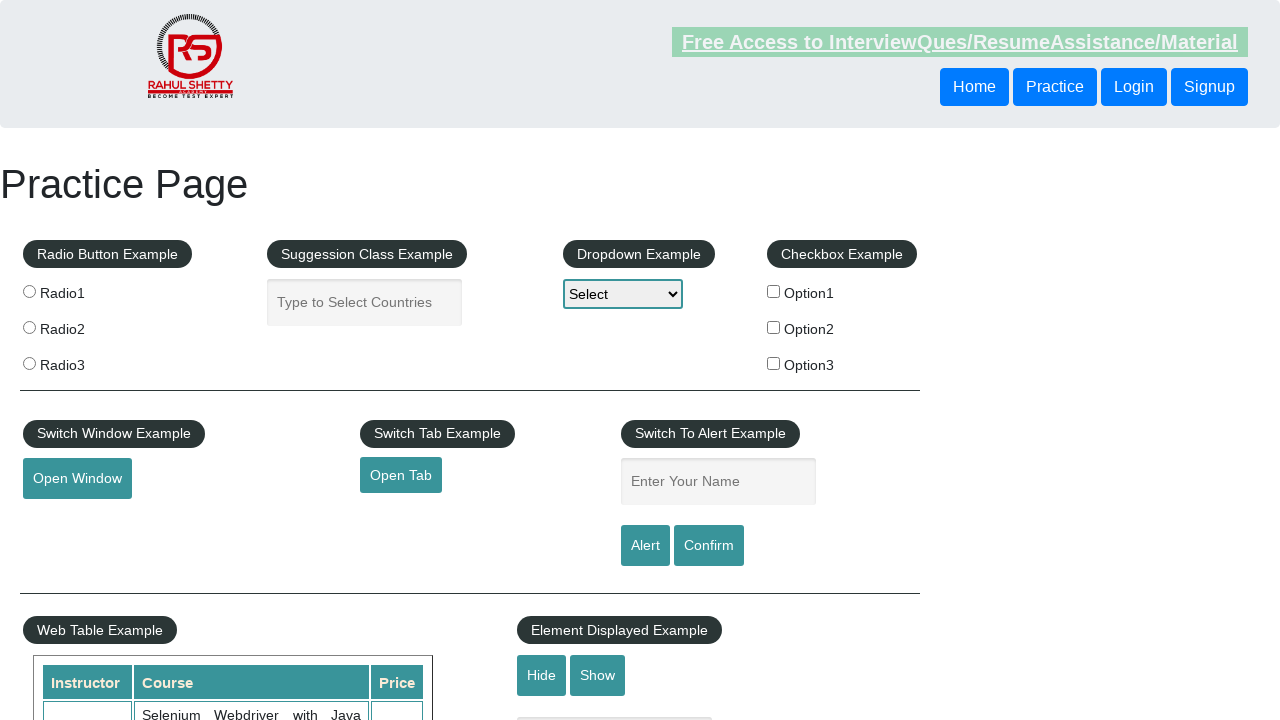

Located footer section
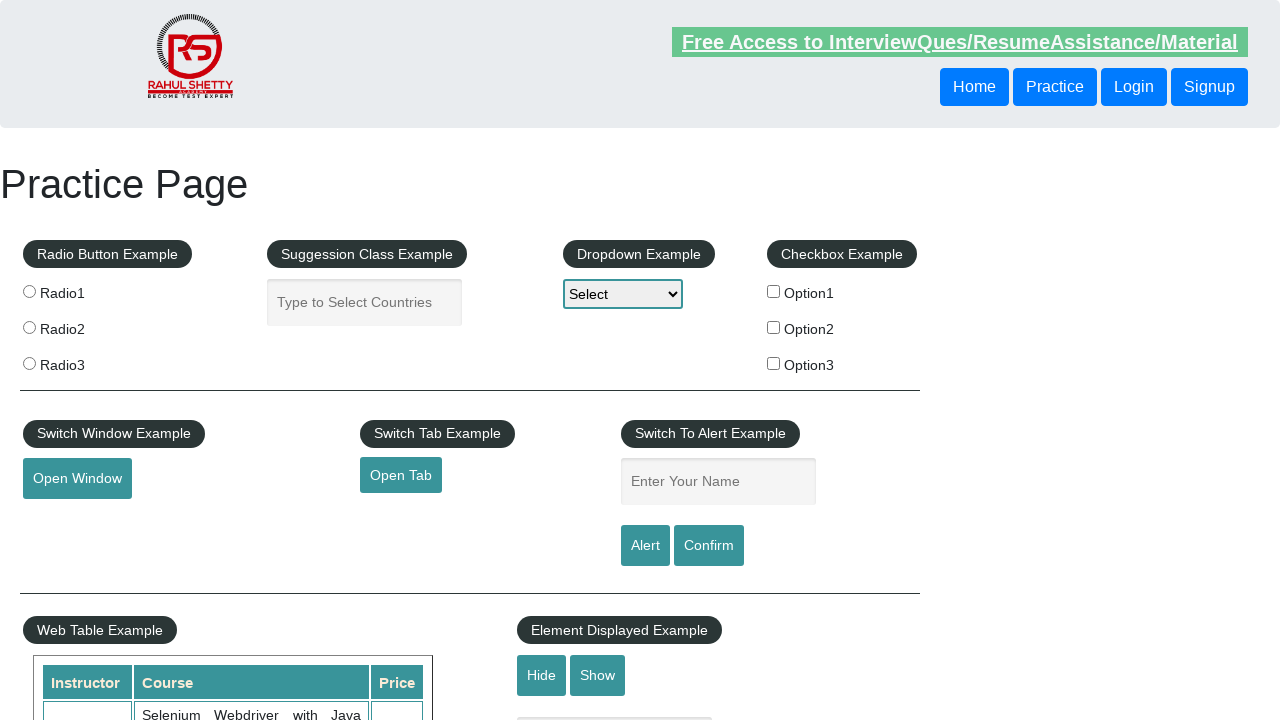

Located first column in footer table
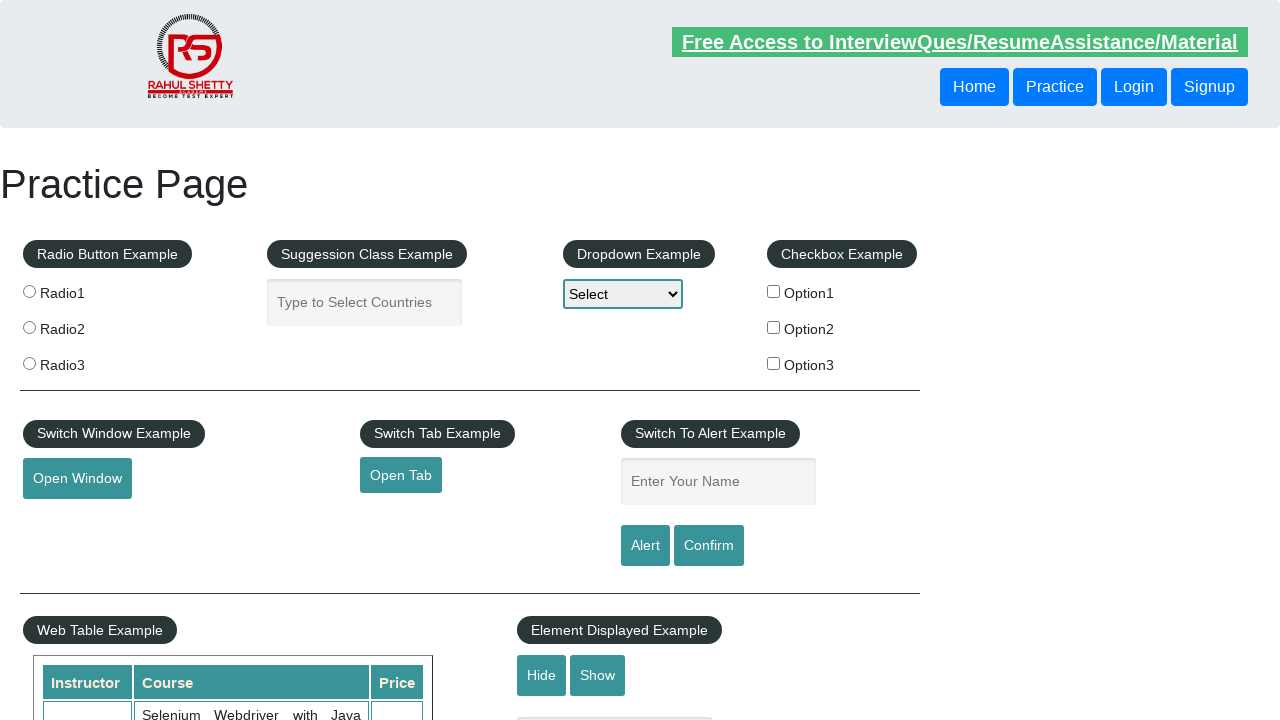

Counted column links: 5 links found in first column
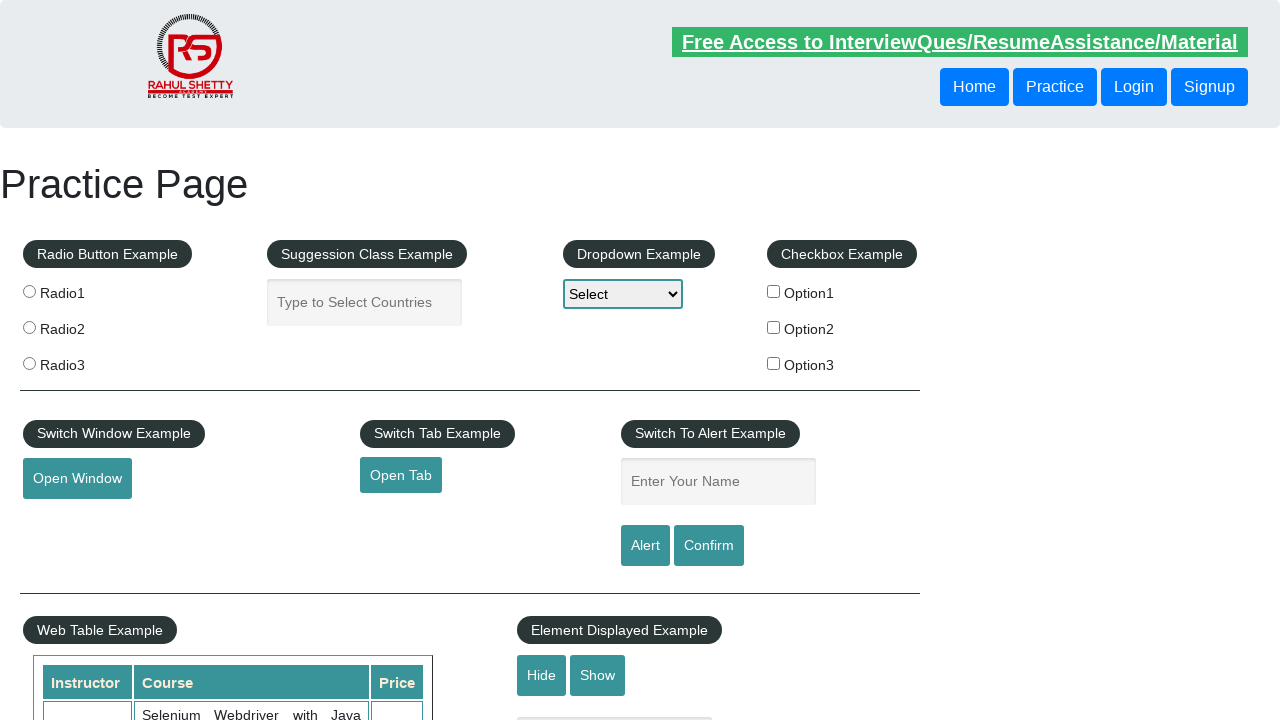

Opened link 1 from first column in new tab using Ctrl+Click at (68, 520) on #gf-BIG >> xpath=//table/tbody/tr/td[1]/ul >> a >> nth=1
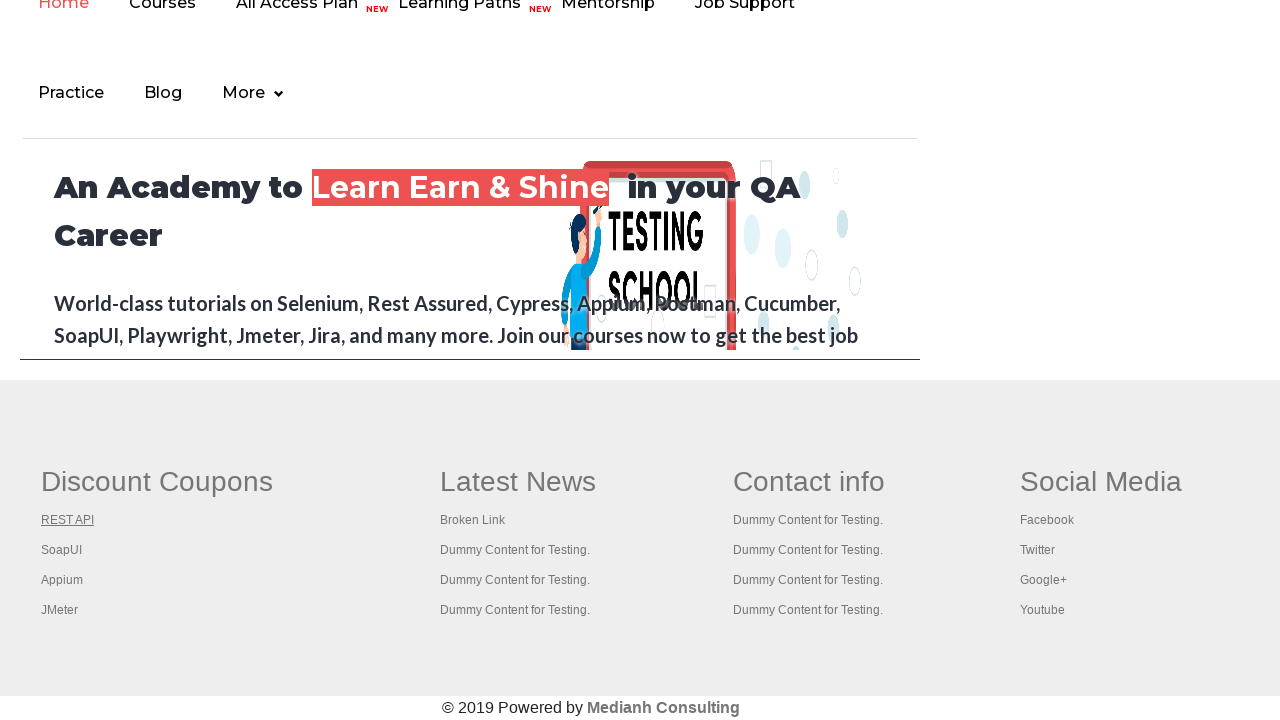

Waited 2 seconds for link 1 to load
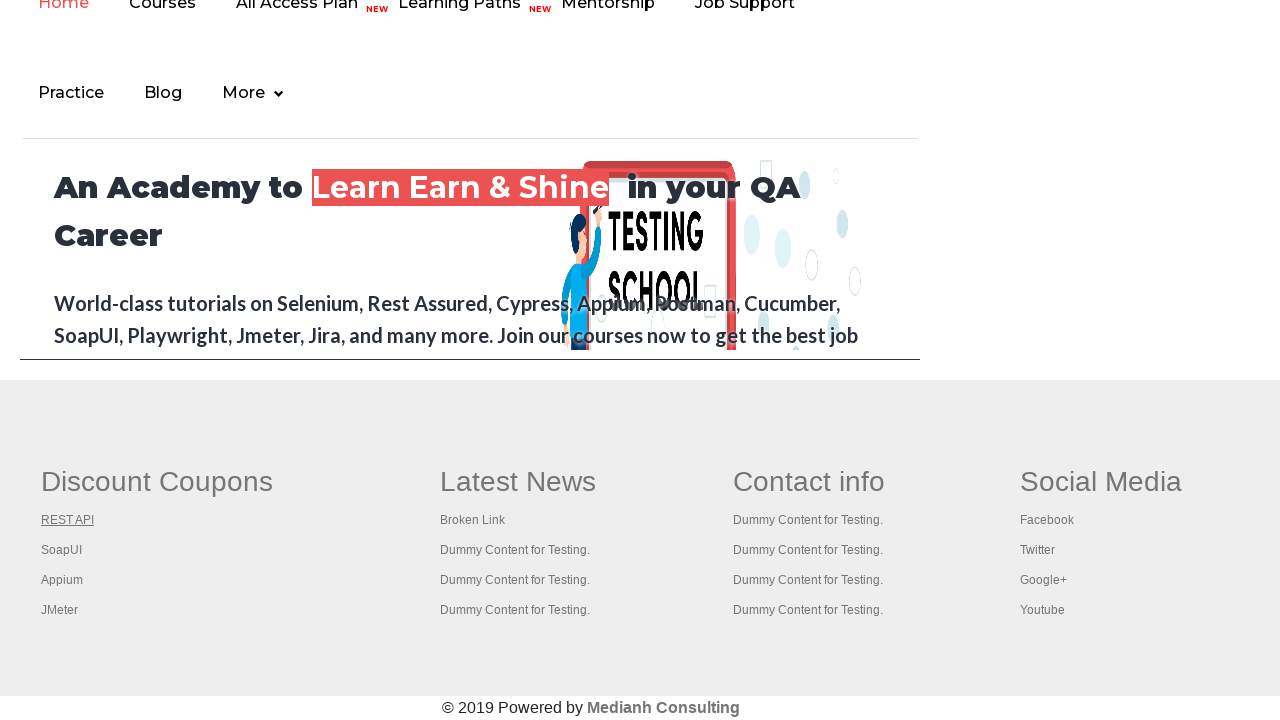

Opened link 2 from first column in new tab using Ctrl+Click at (62, 550) on #gf-BIG >> xpath=//table/tbody/tr/td[1]/ul >> a >> nth=2
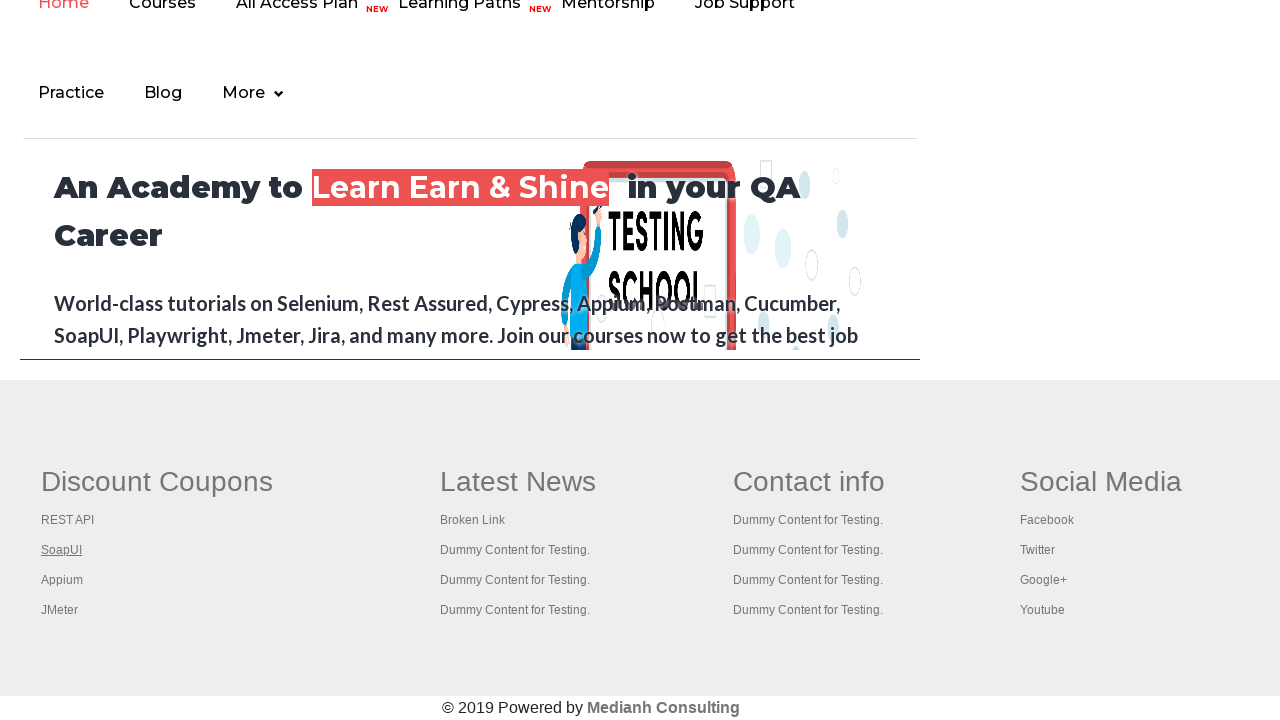

Waited 2 seconds for link 2 to load
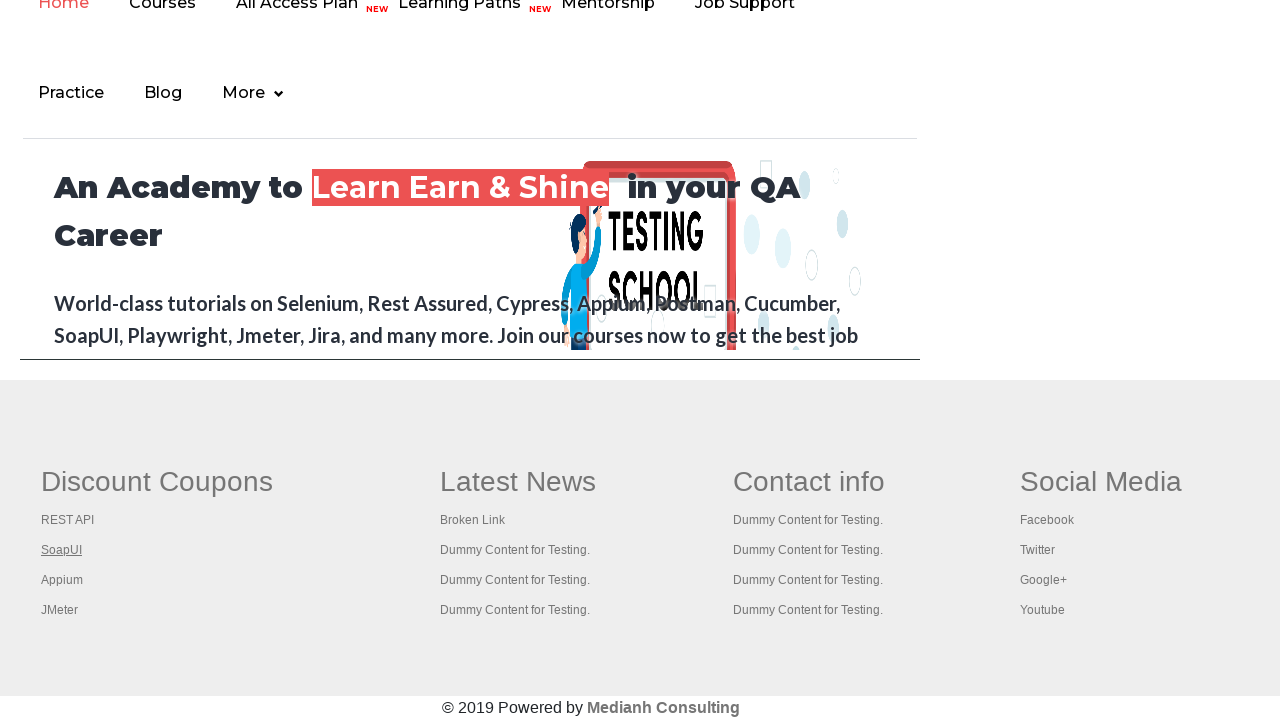

Opened link 3 from first column in new tab using Ctrl+Click at (62, 580) on #gf-BIG >> xpath=//table/tbody/tr/td[1]/ul >> a >> nth=3
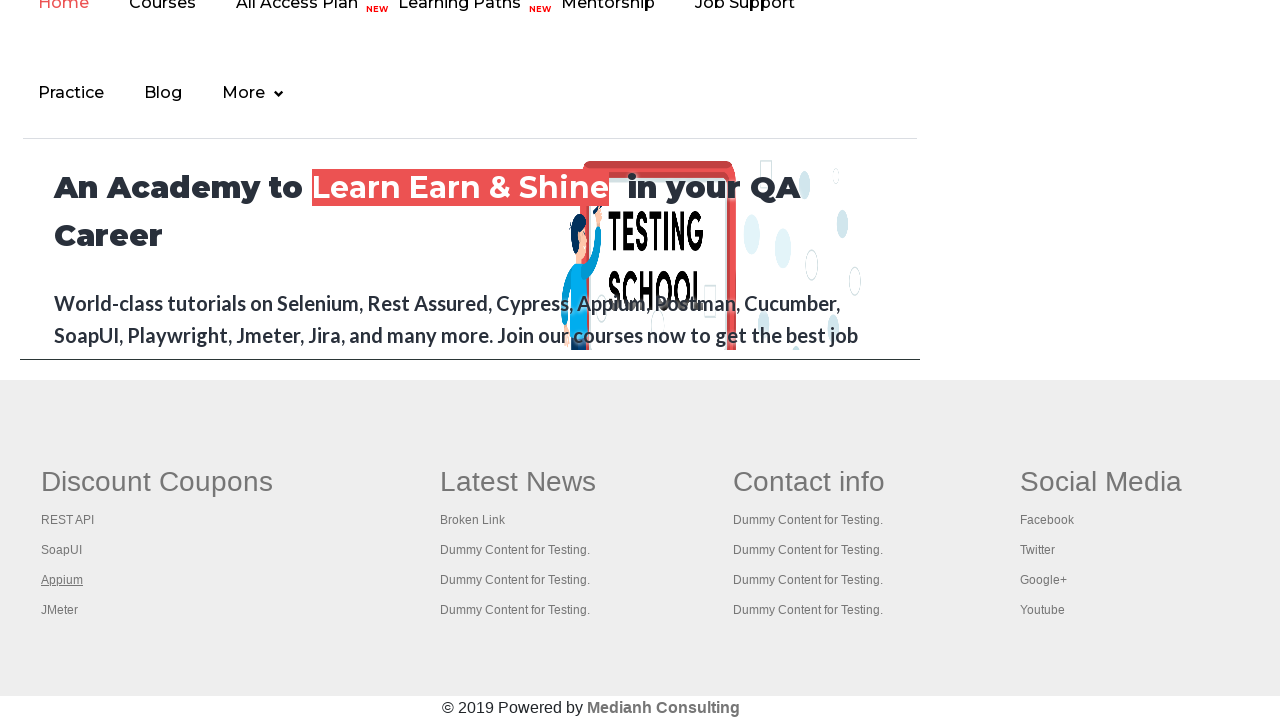

Waited 2 seconds for link 3 to load
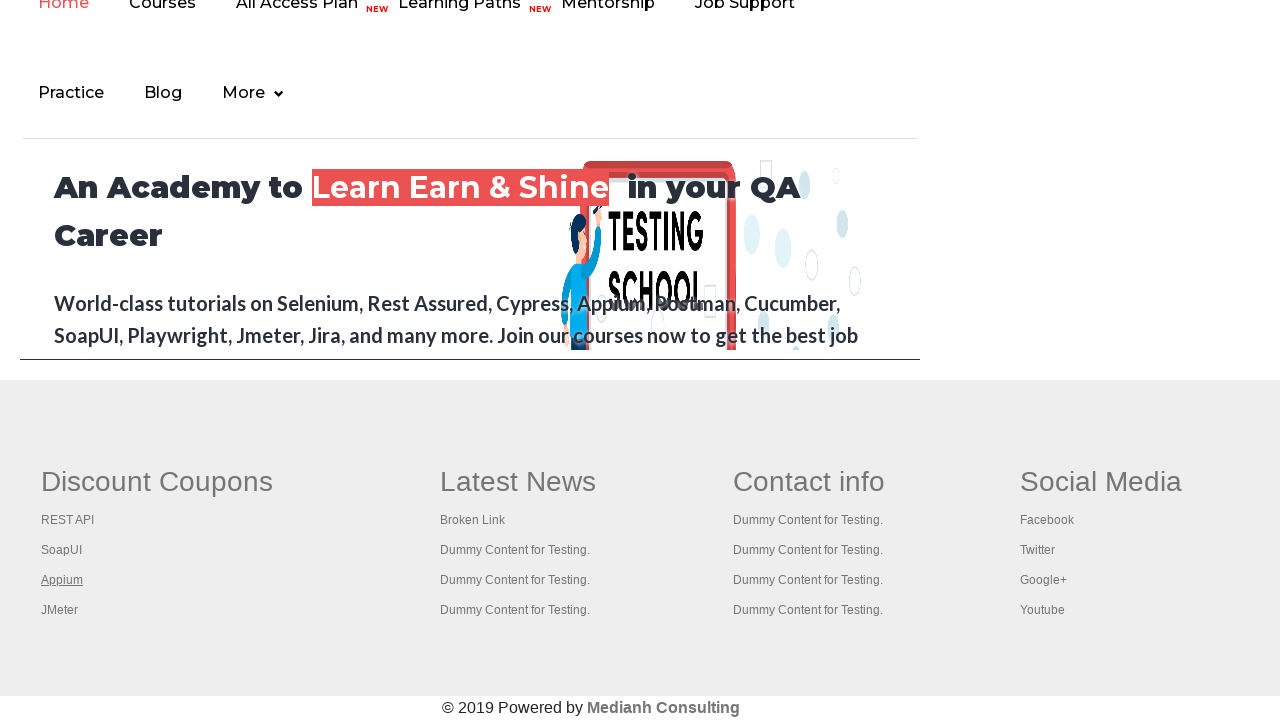

Opened link 4 from first column in new tab using Ctrl+Click at (60, 610) on #gf-BIG >> xpath=//table/tbody/tr/td[1]/ul >> a >> nth=4
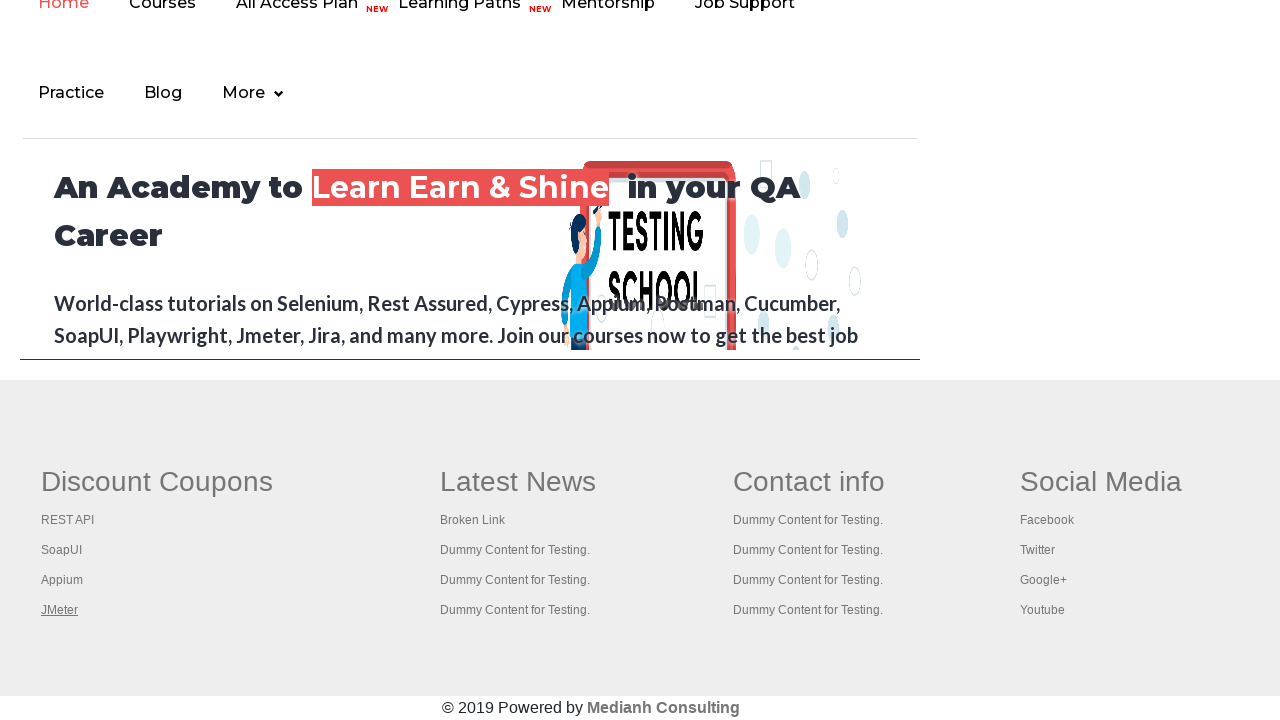

Waited 2 seconds for link 4 to load
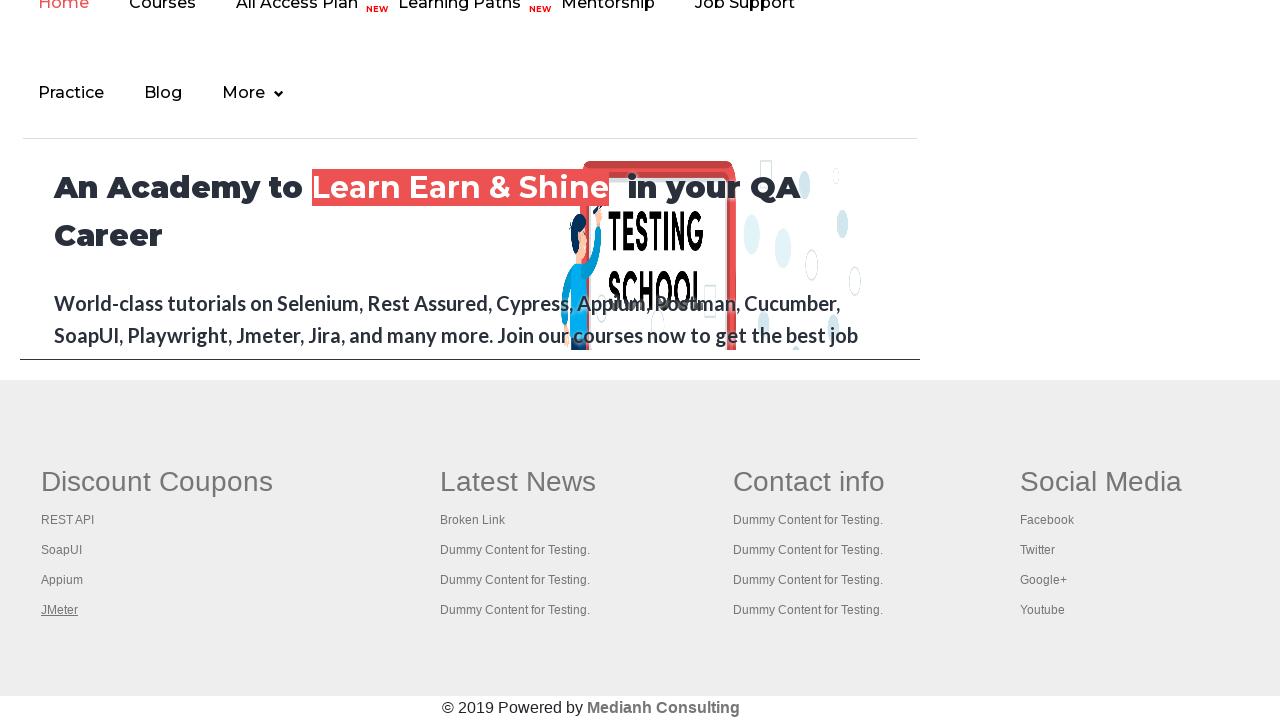

Retrieved all open tabs/pages: 5 pages total
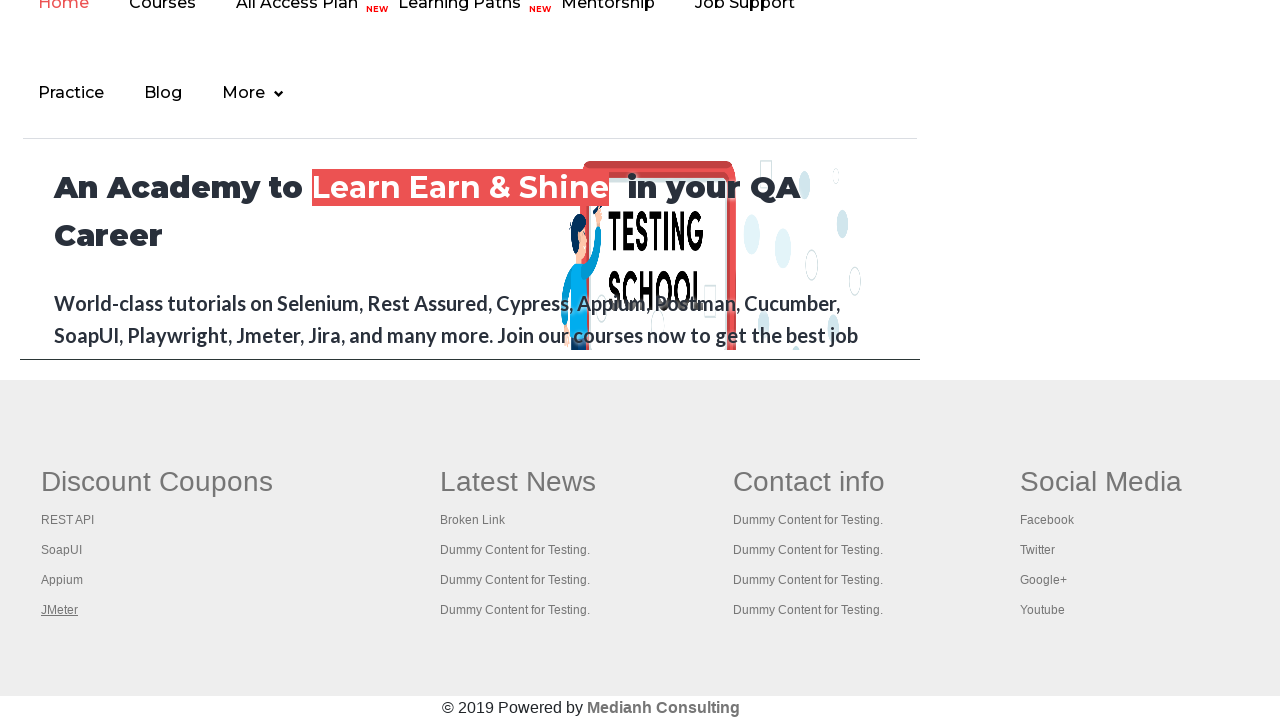

Switched to tab with title: Practice Page
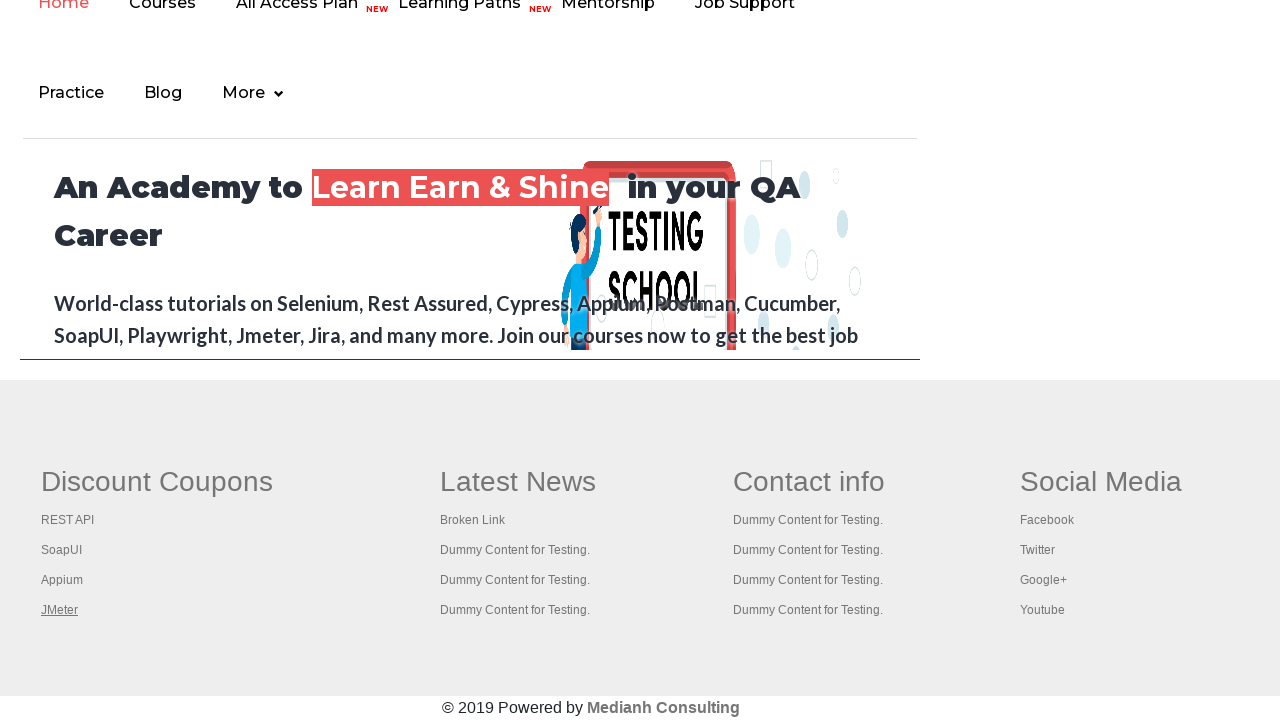

Waited for tab to reach domcontentloaded state
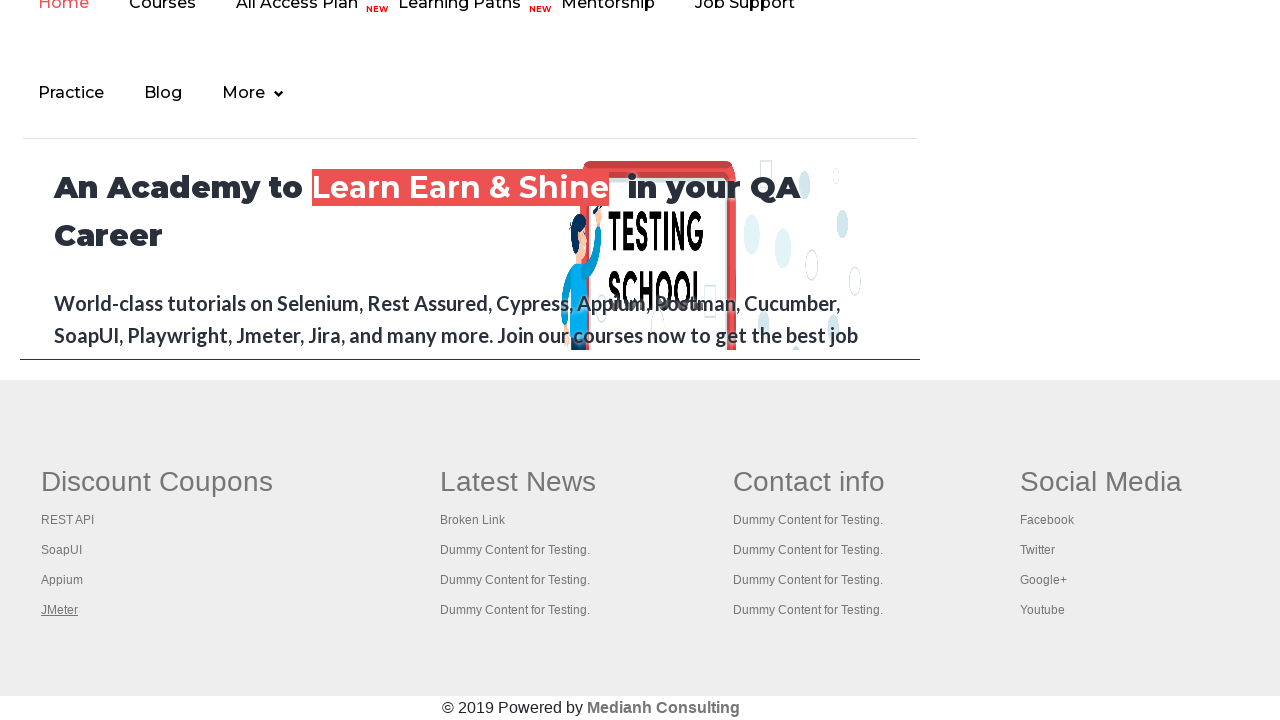

Switched to tab with title: REST API Tutorial
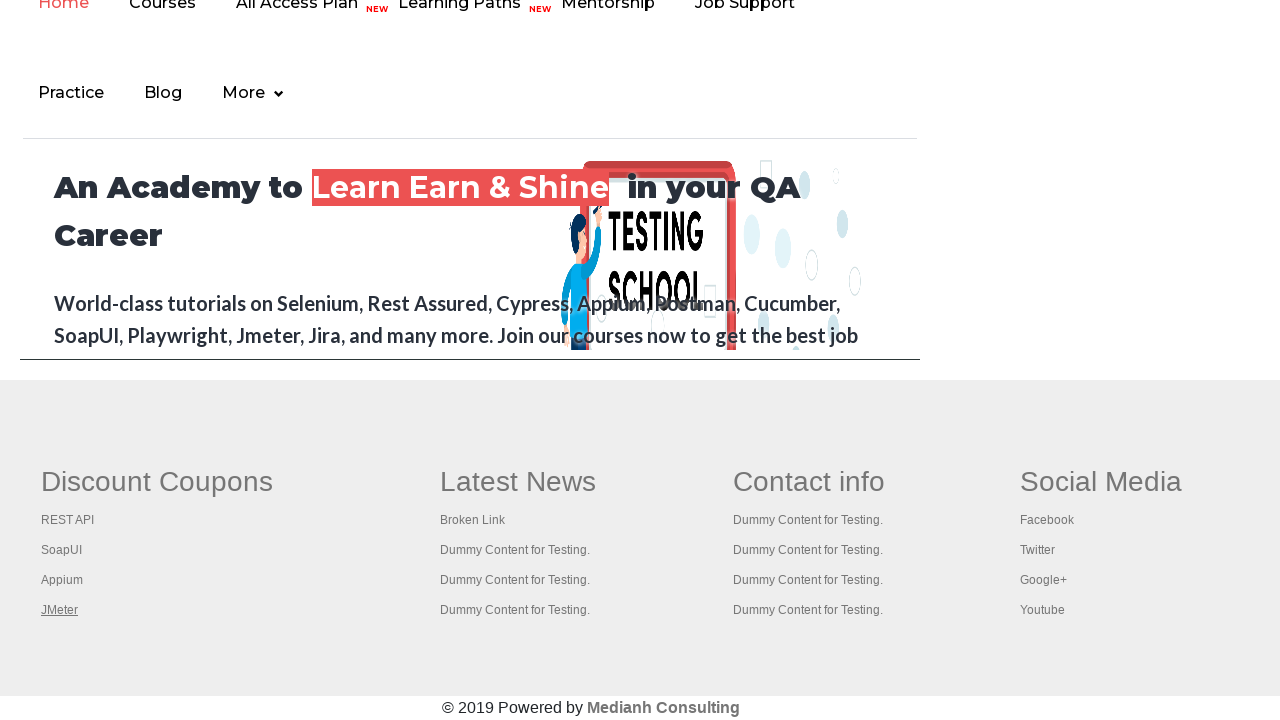

Waited for tab to reach domcontentloaded state
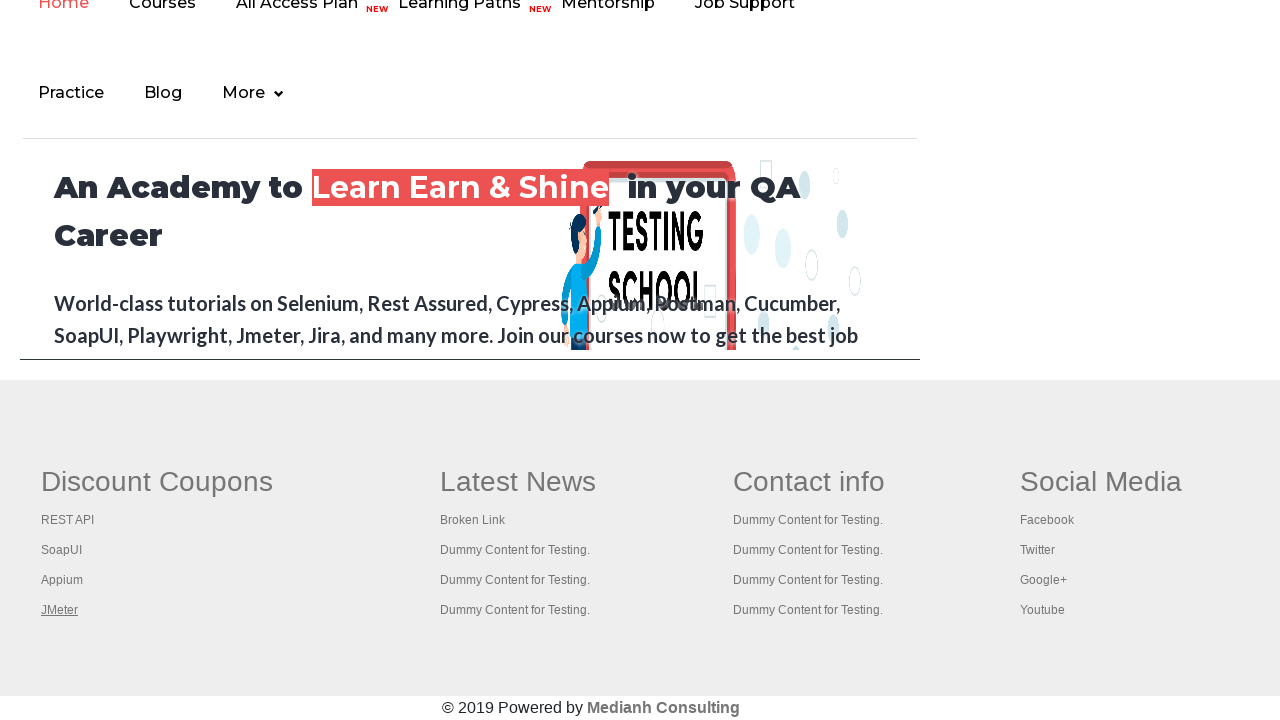

Switched to tab with title: The World’s Most Popular API Testing Tool | SoapUI
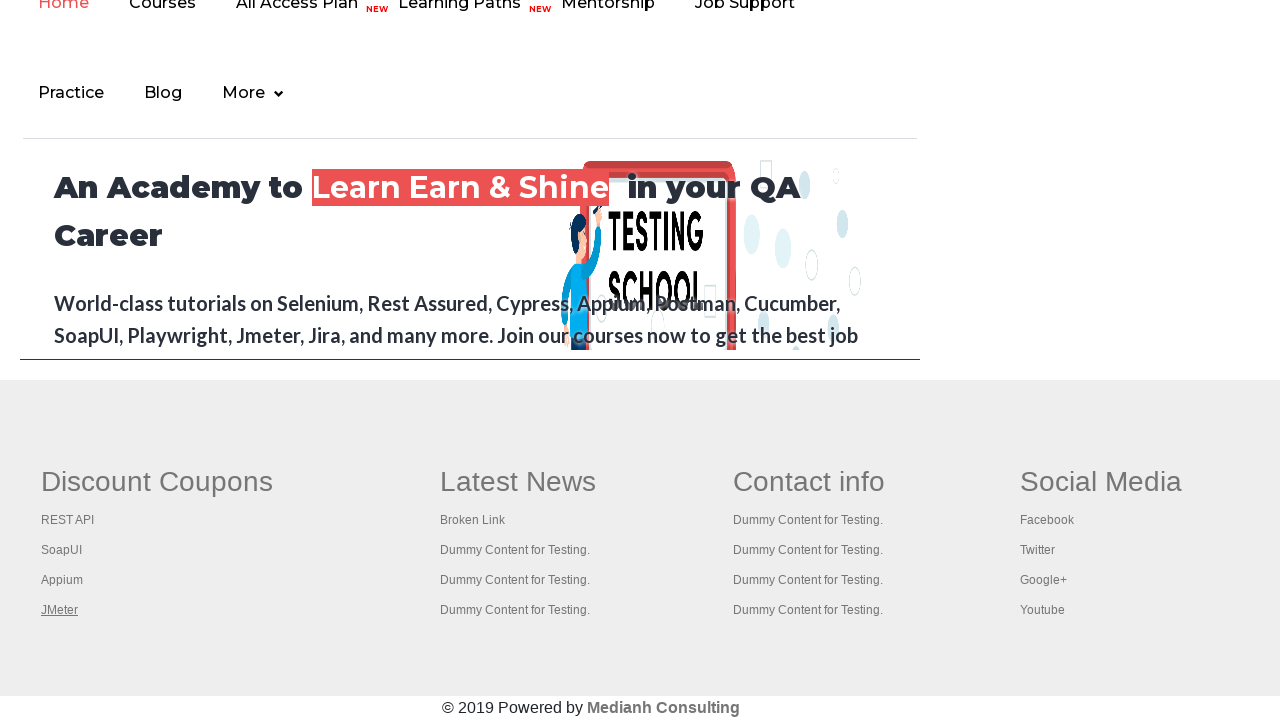

Waited for tab to reach domcontentloaded state
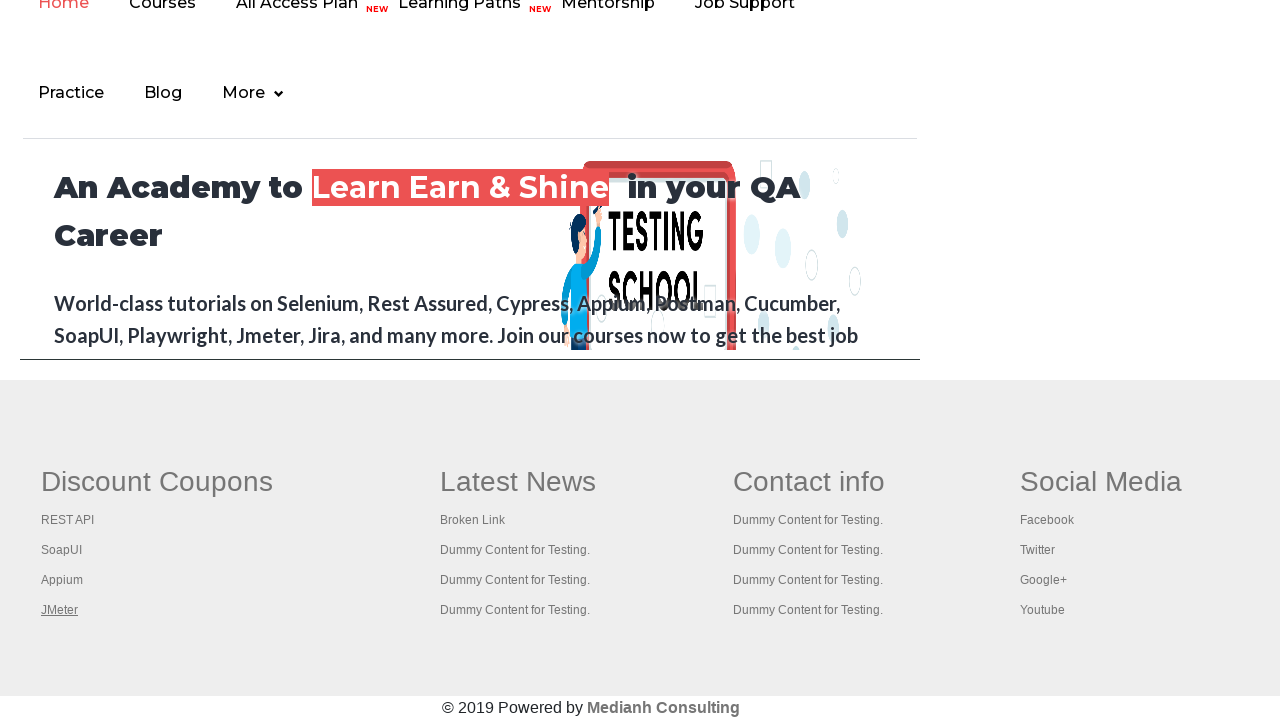

Switched to tab with title: Appium tutorial for Mobile Apps testing | RahulShetty Academy | Rahul
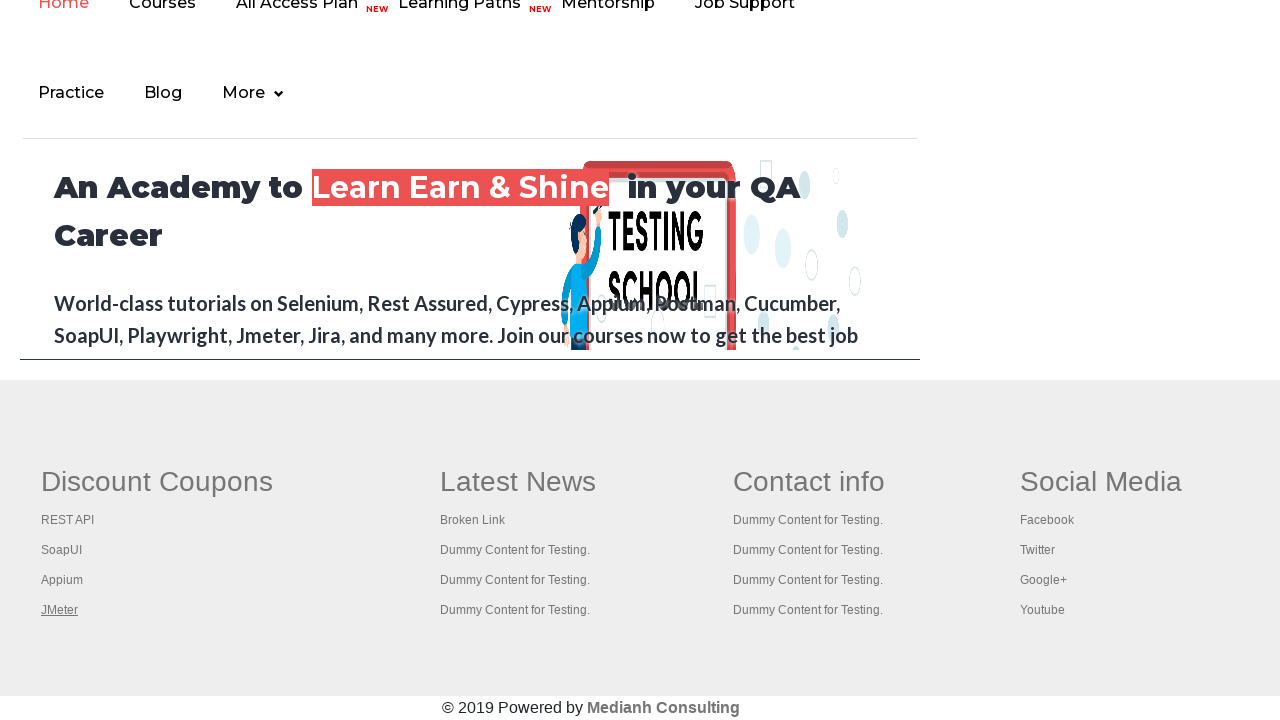

Waited for tab to reach domcontentloaded state
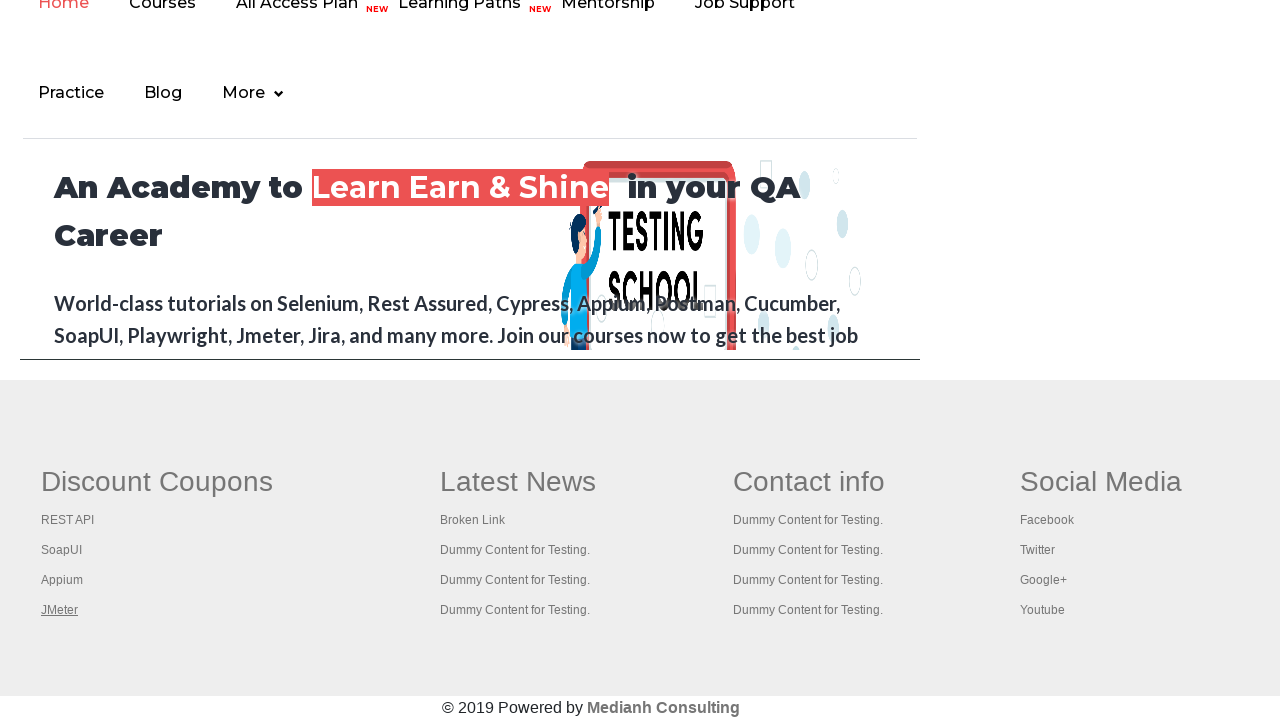

Switched to tab with title: Apache JMeter - Apache JMeter™
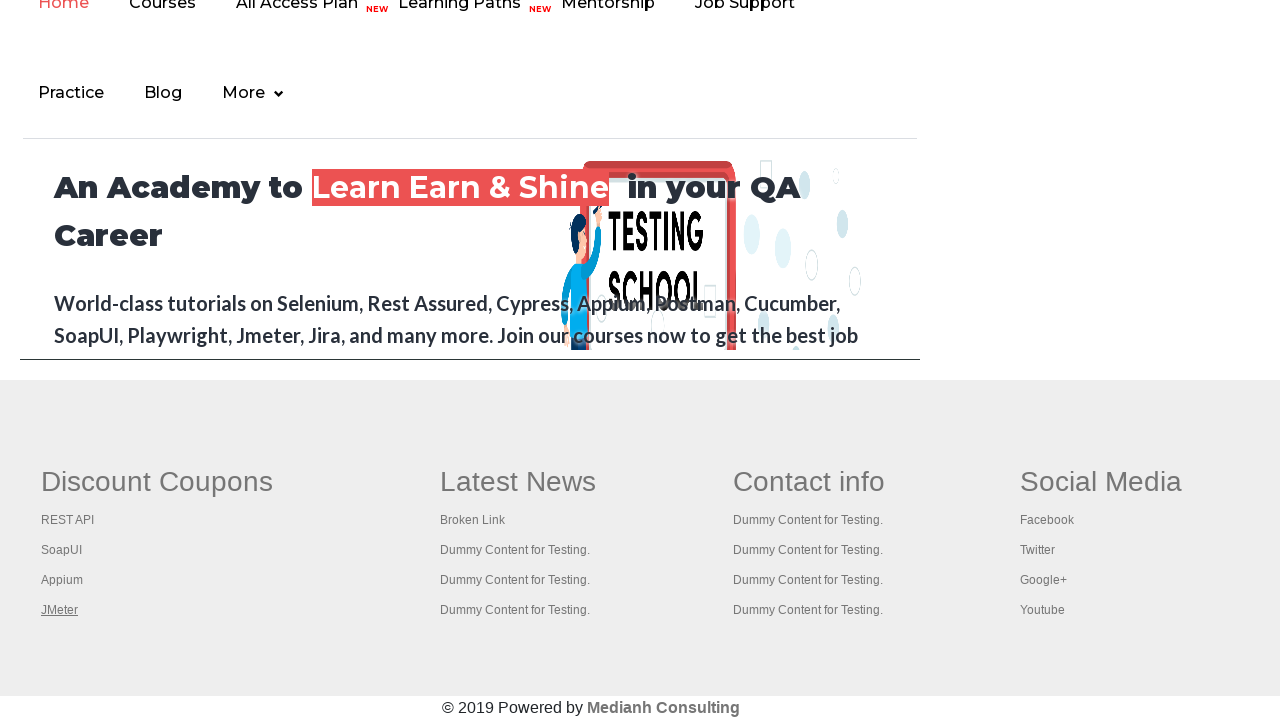

Waited for tab to reach domcontentloaded state
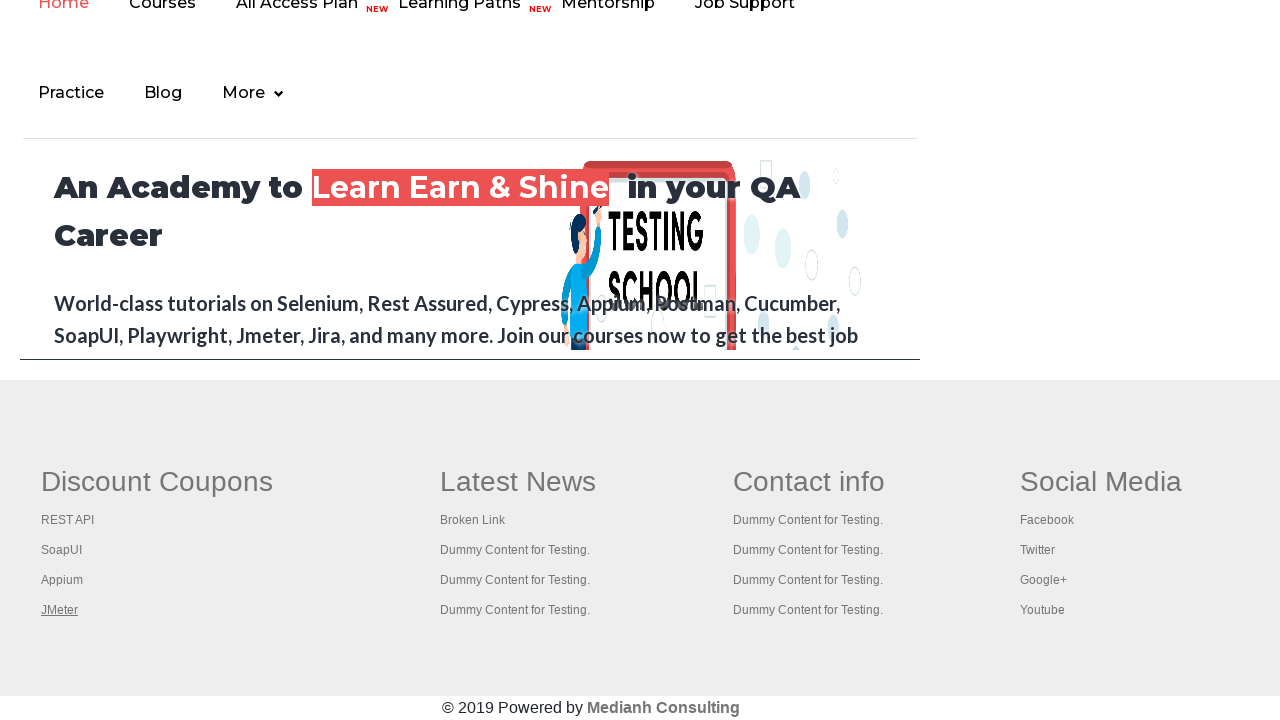

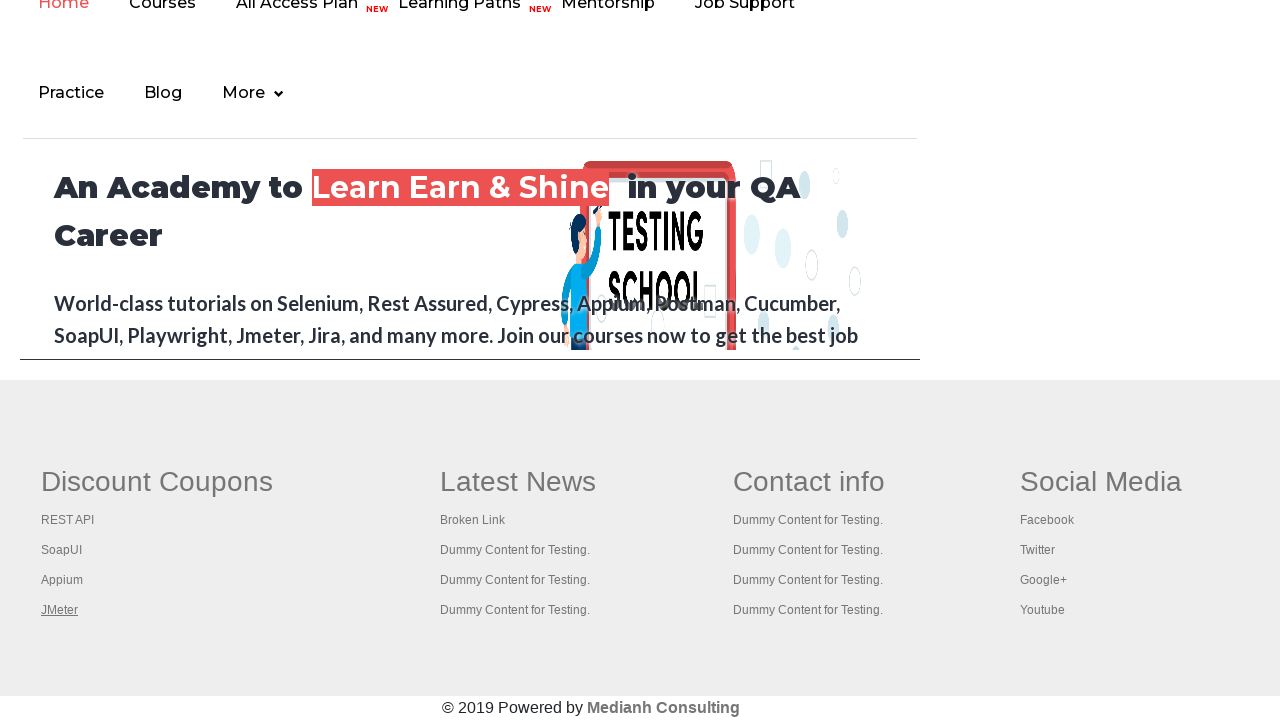